Tests that the complete all checkbox updates its state when individual items are completed or cleared

Starting URL: https://demo.playwright.dev/todomvc

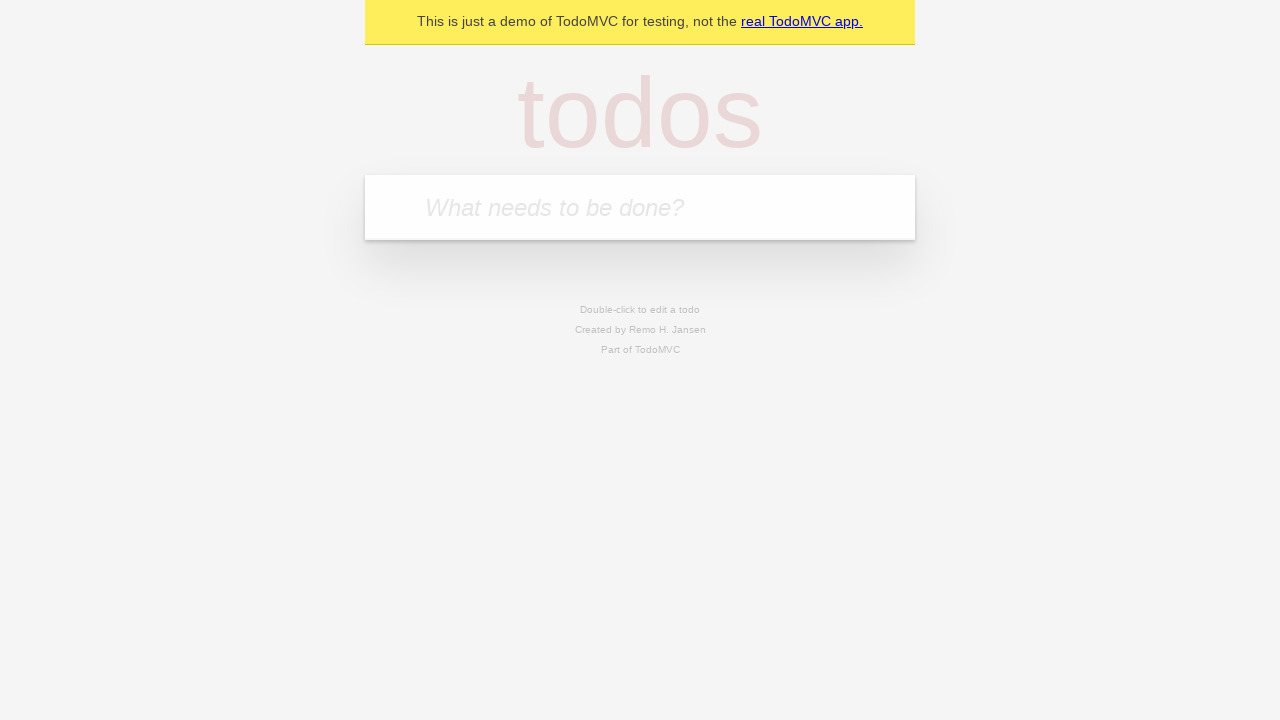

Filled todo input with 'buy some cheese' on internal:attr=[placeholder="What needs to be done?"i]
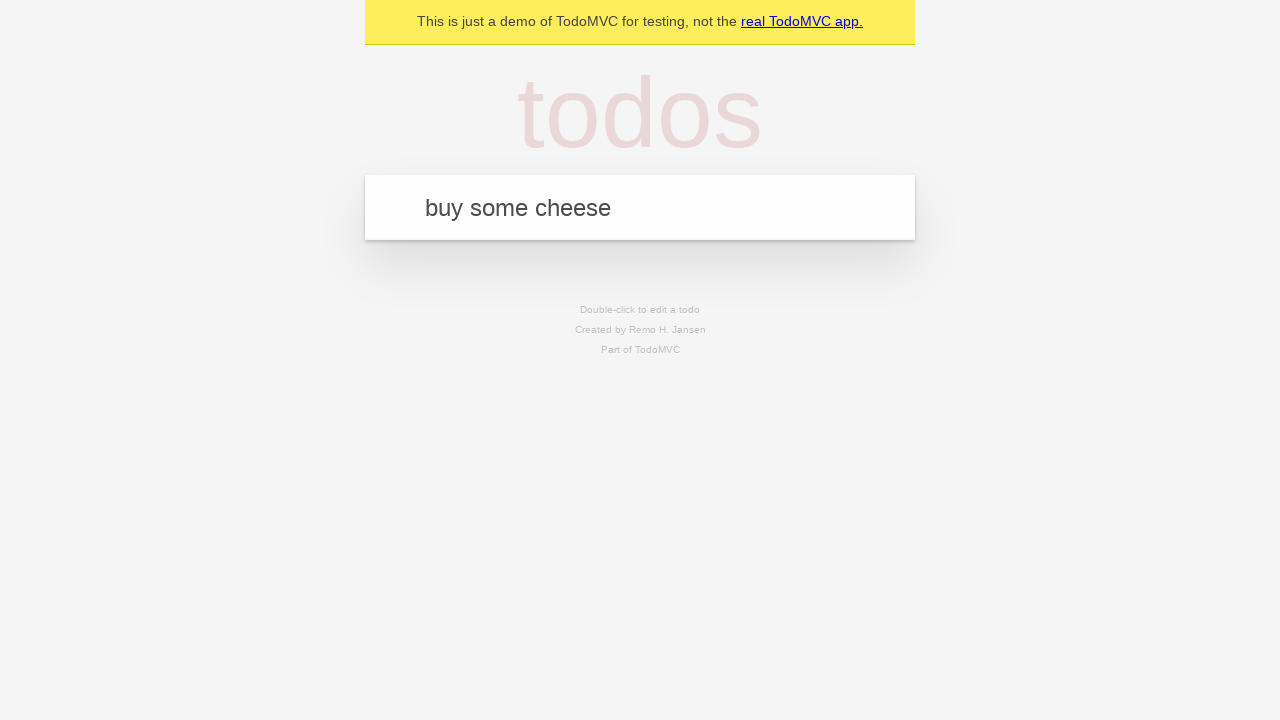

Pressed Enter to add first todo on internal:attr=[placeholder="What needs to be done?"i]
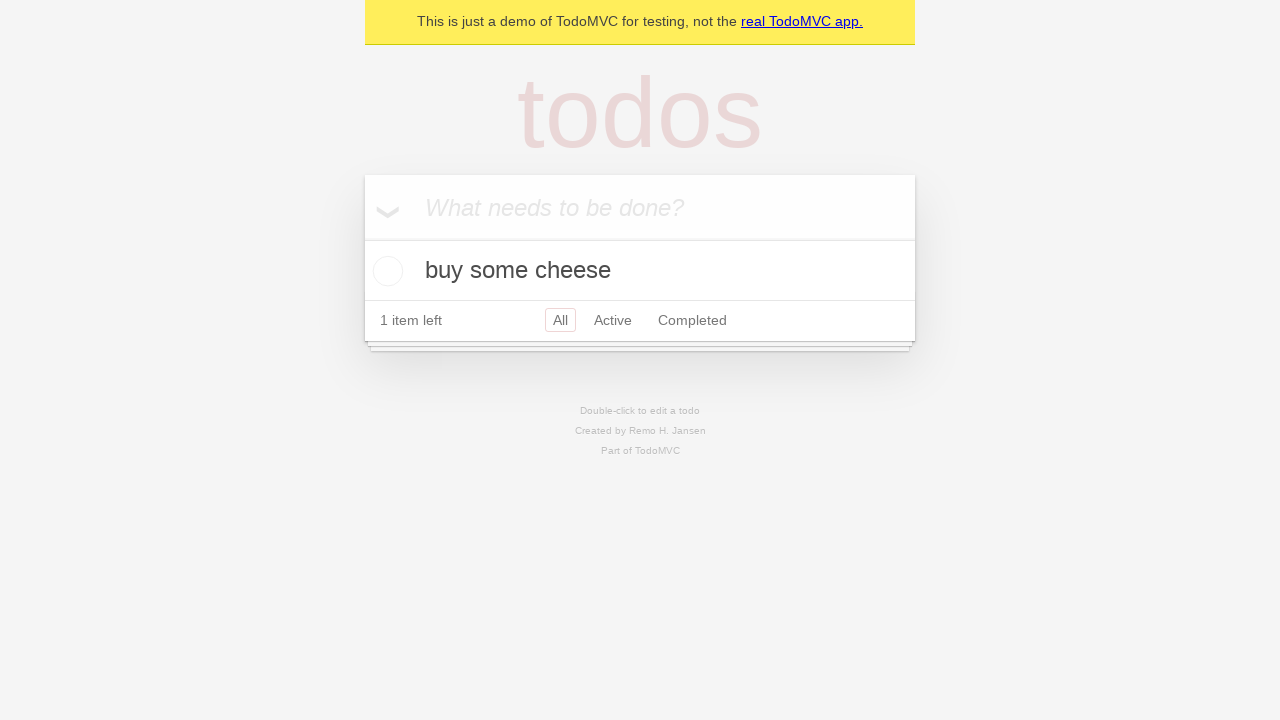

Filled todo input with 'feed the cat' on internal:attr=[placeholder="What needs to be done?"i]
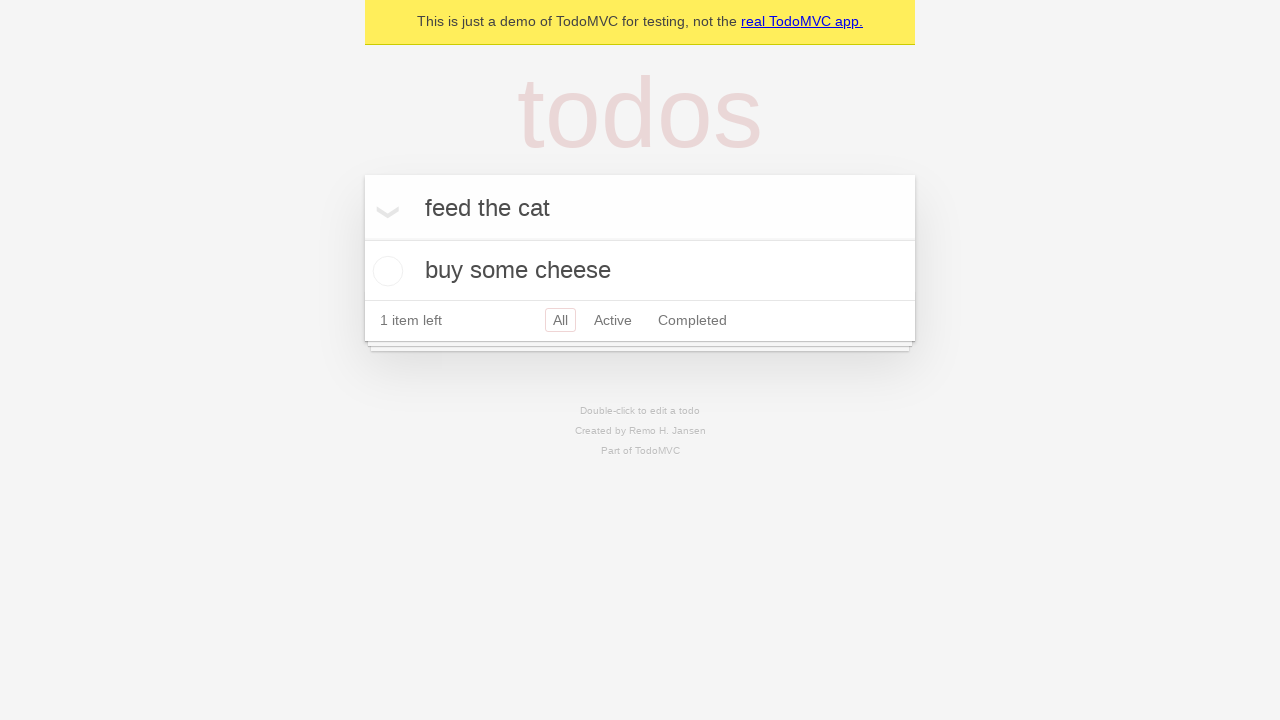

Pressed Enter to add second todo on internal:attr=[placeholder="What needs to be done?"i]
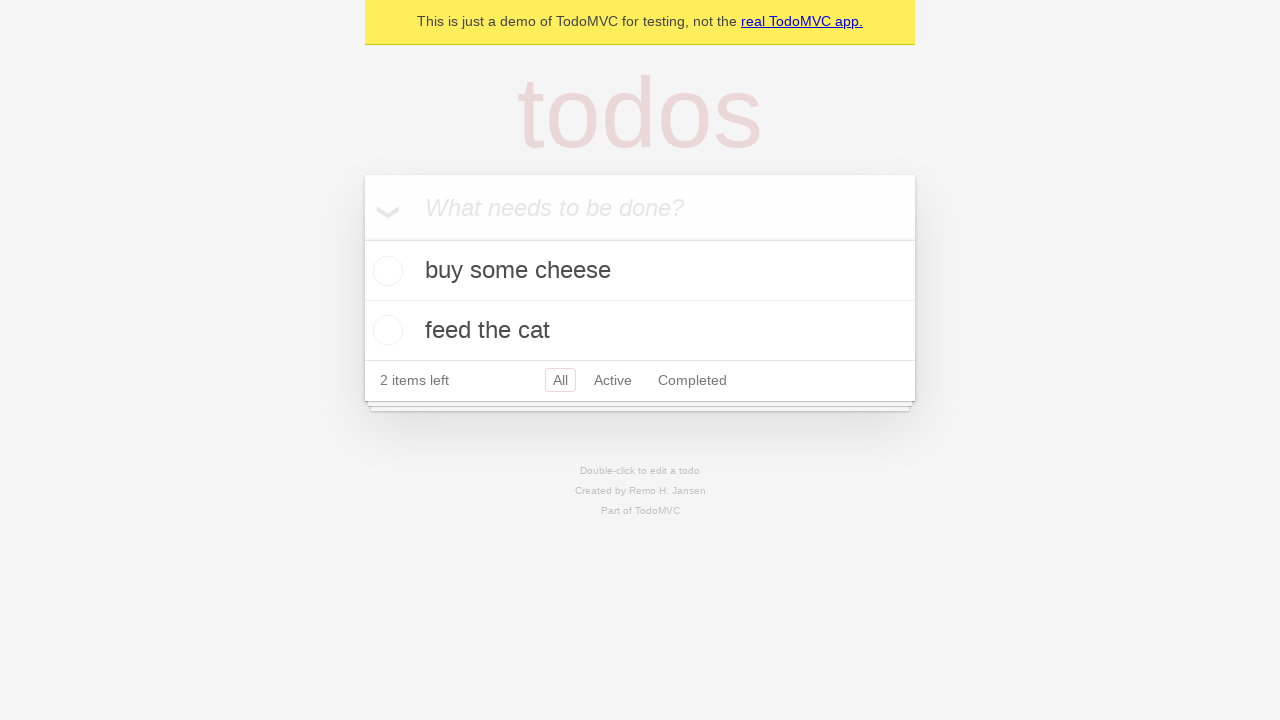

Filled todo input with 'book a doctors appointment' on internal:attr=[placeholder="What needs to be done?"i]
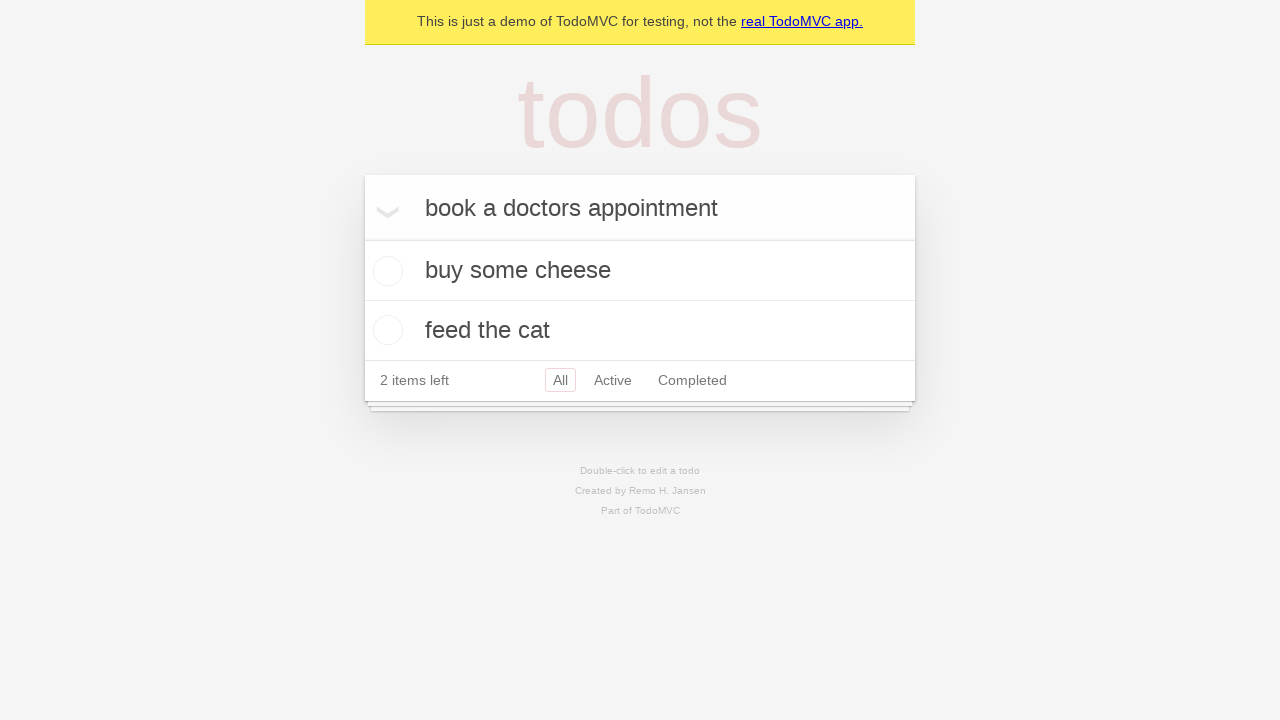

Pressed Enter to add third todo on internal:attr=[placeholder="What needs to be done?"i]
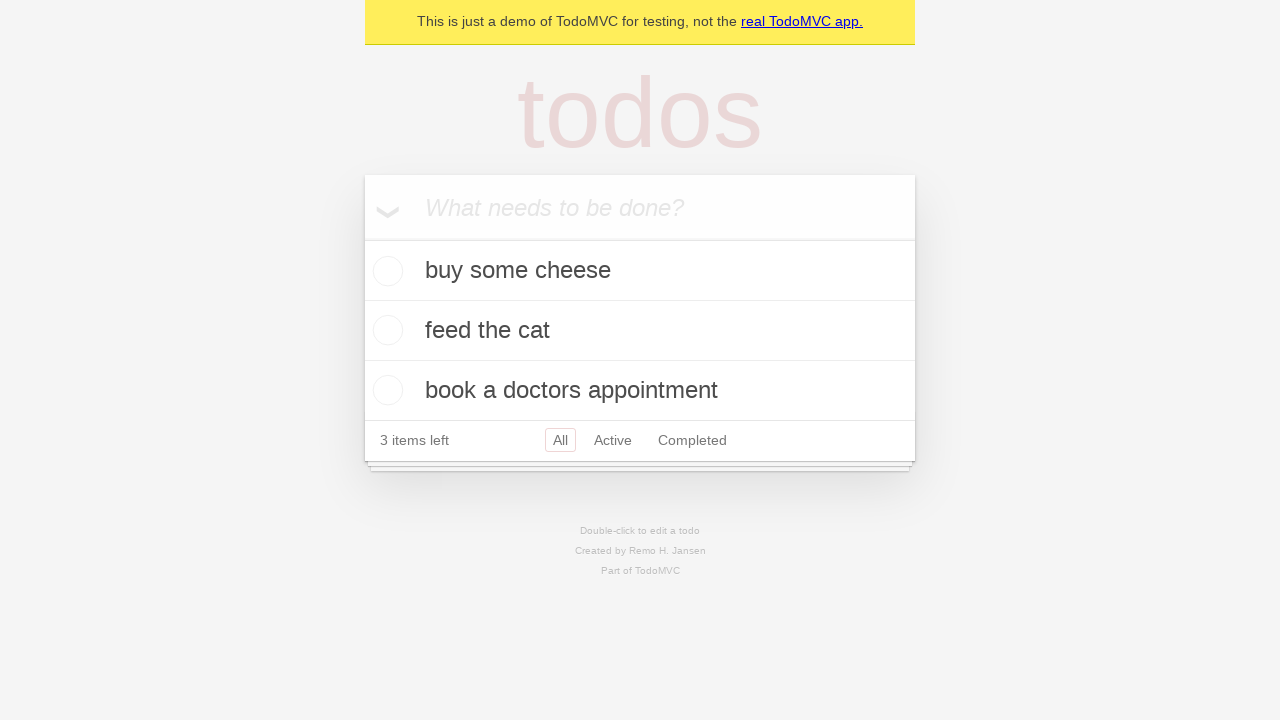

Waited for all 3 todos to be added to the page
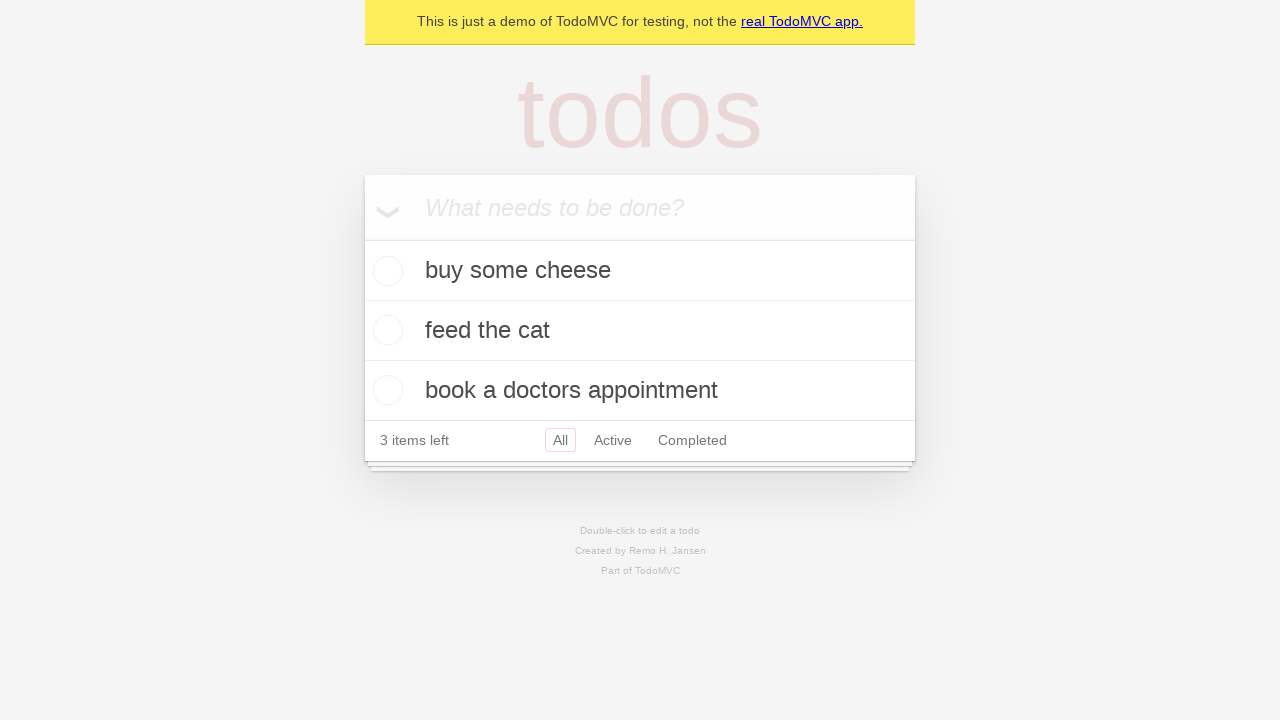

Checked 'Mark all as complete' checkbox to complete all todos at (362, 238) on internal:label="Mark all as complete"i
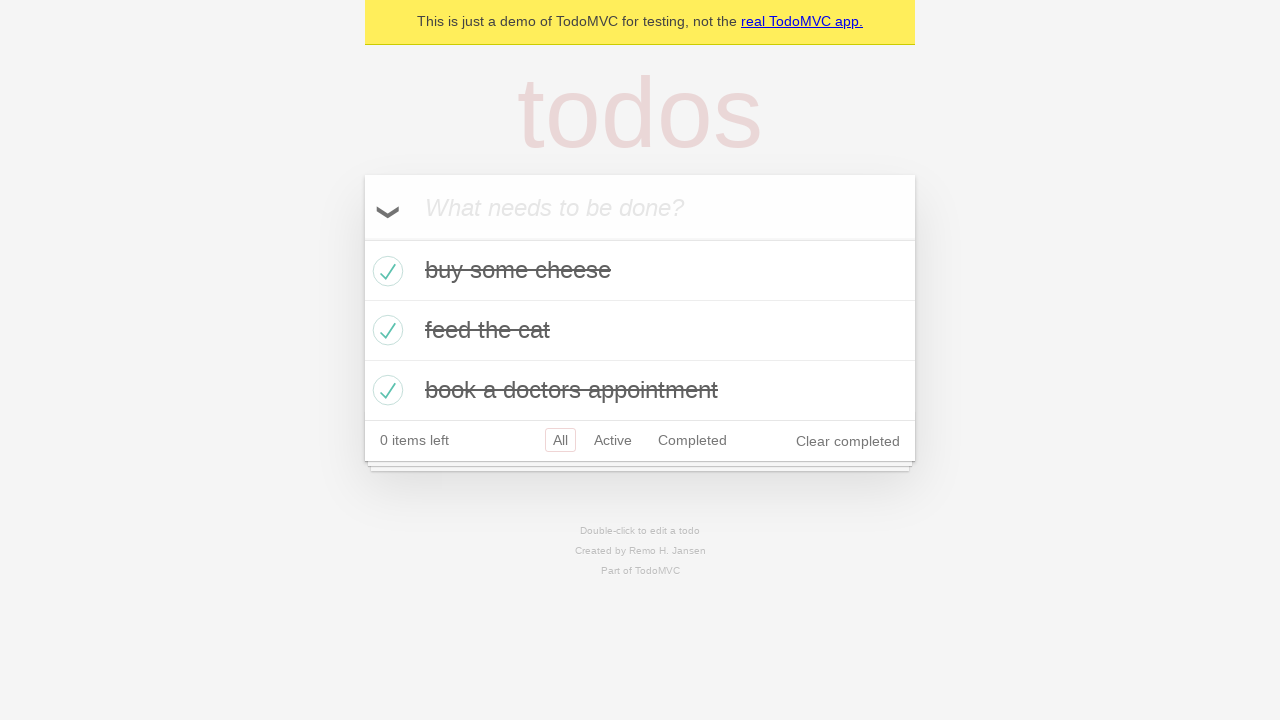

Unchecked the first todo item checkbox at (385, 271) on internal:testid=[data-testid="todo-item"s] >> nth=0 >> internal:role=checkbox
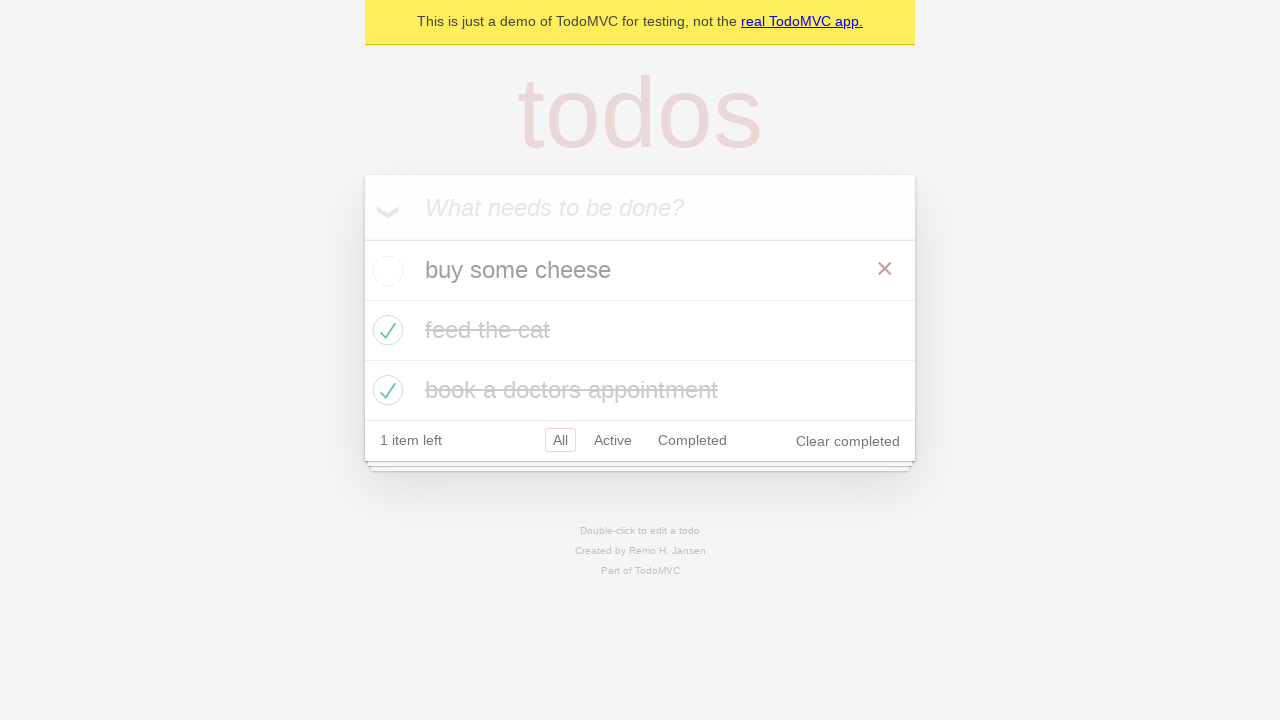

Checked the first todo item checkbox again at (385, 271) on internal:testid=[data-testid="todo-item"s] >> nth=0 >> internal:role=checkbox
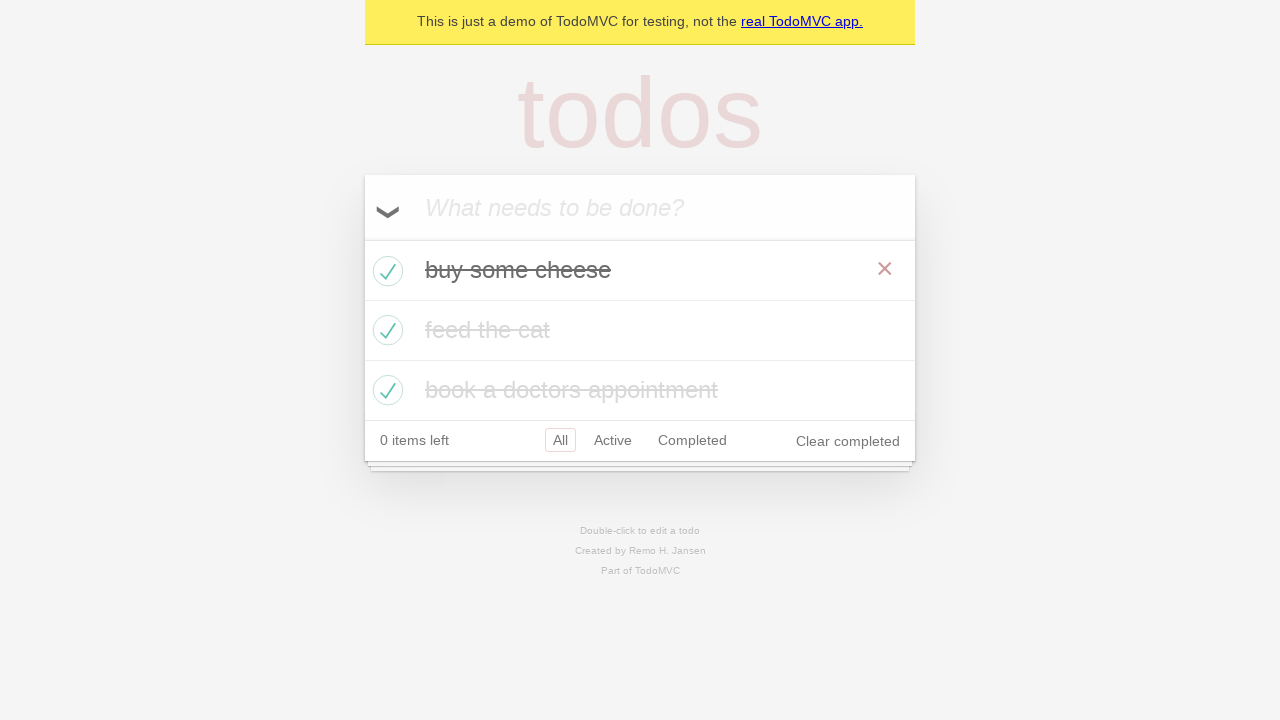

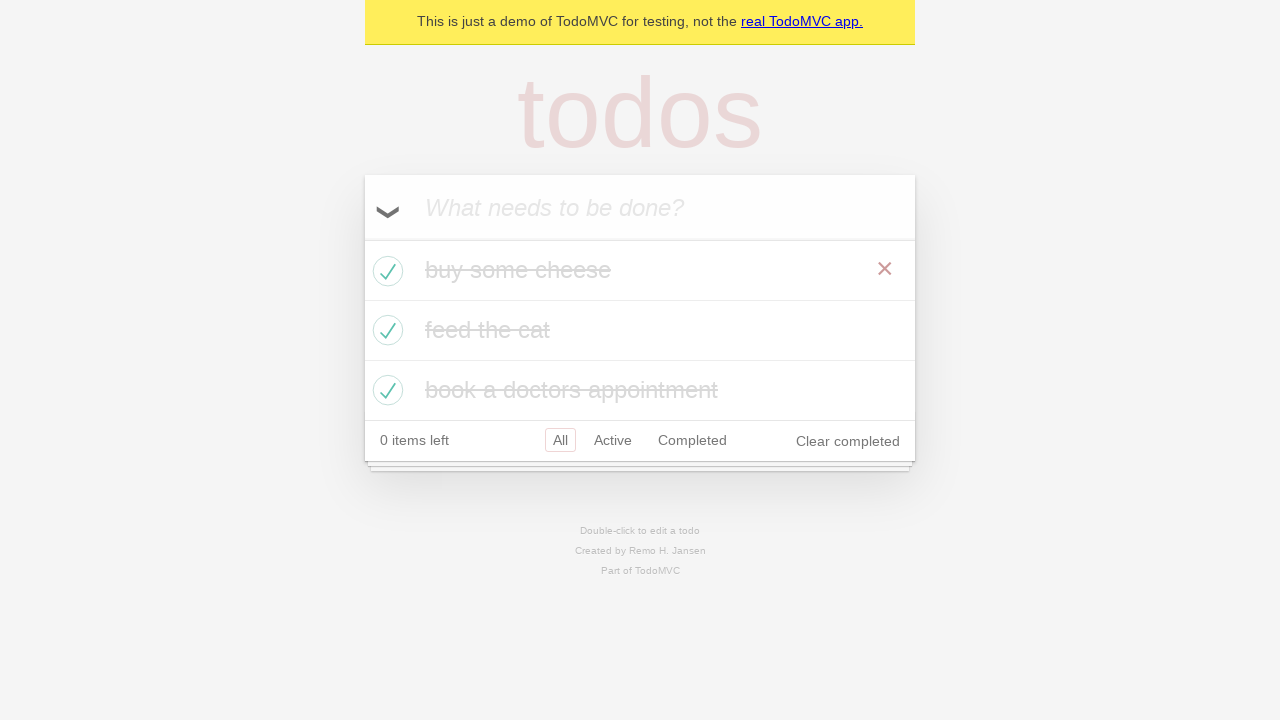